Tests calendar navigation both backwards and forwards to select a specific date (October 16, 2024) by comparing expected date with current calendar display.

Starting URL: http://seleniumpractise.blogspot.com/2016/08/how-to-handle-calendar-in-selenium.html

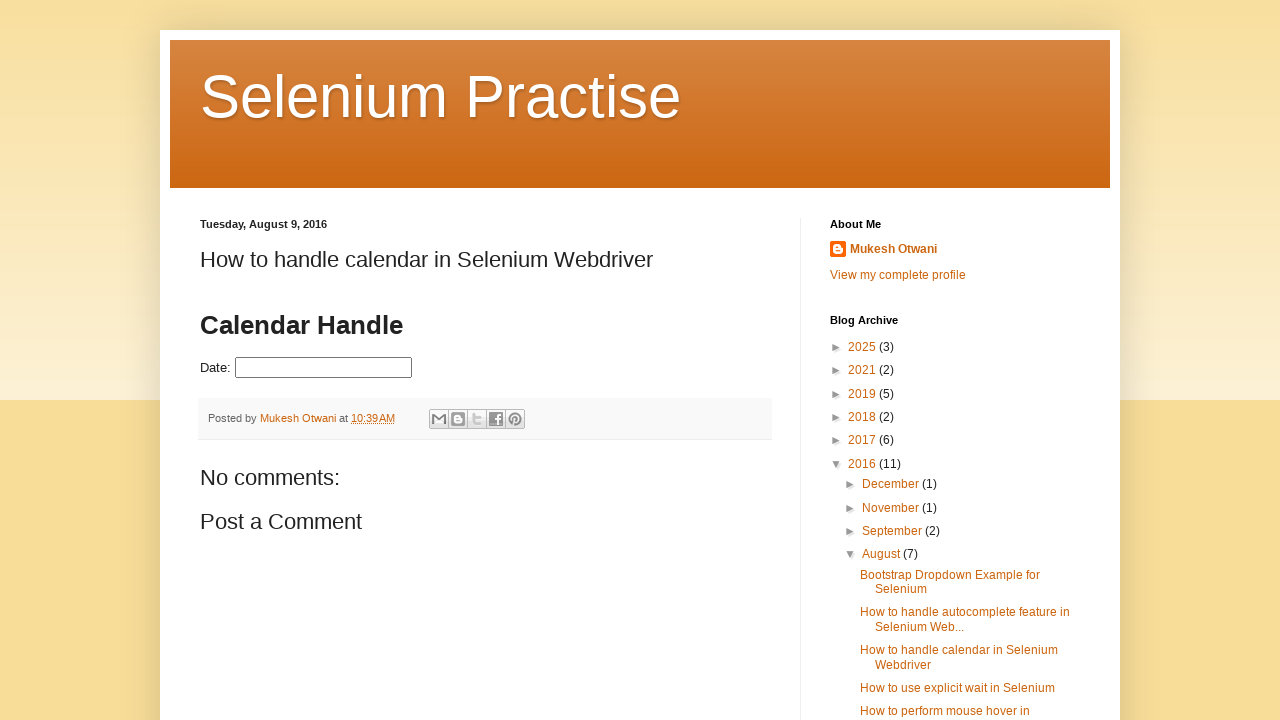

Date picker input element is visible
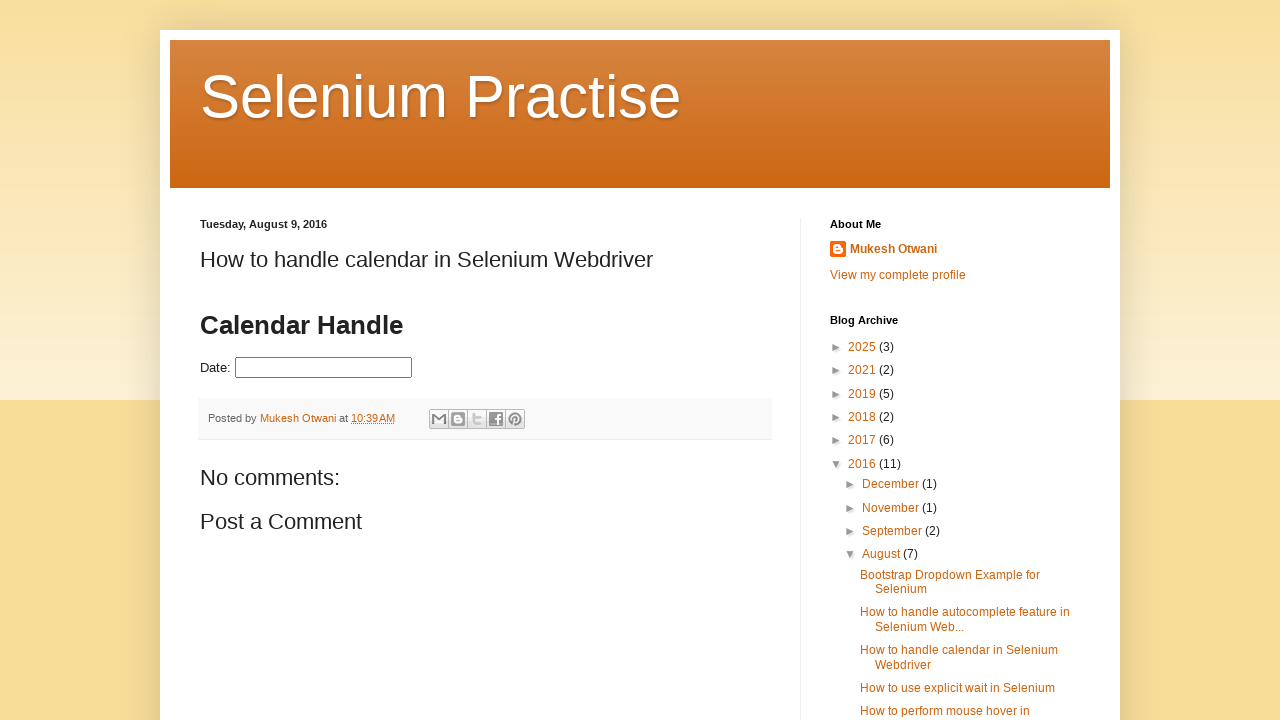

Clicked on date picker input to open calendar at (324, 368) on input#datepicker
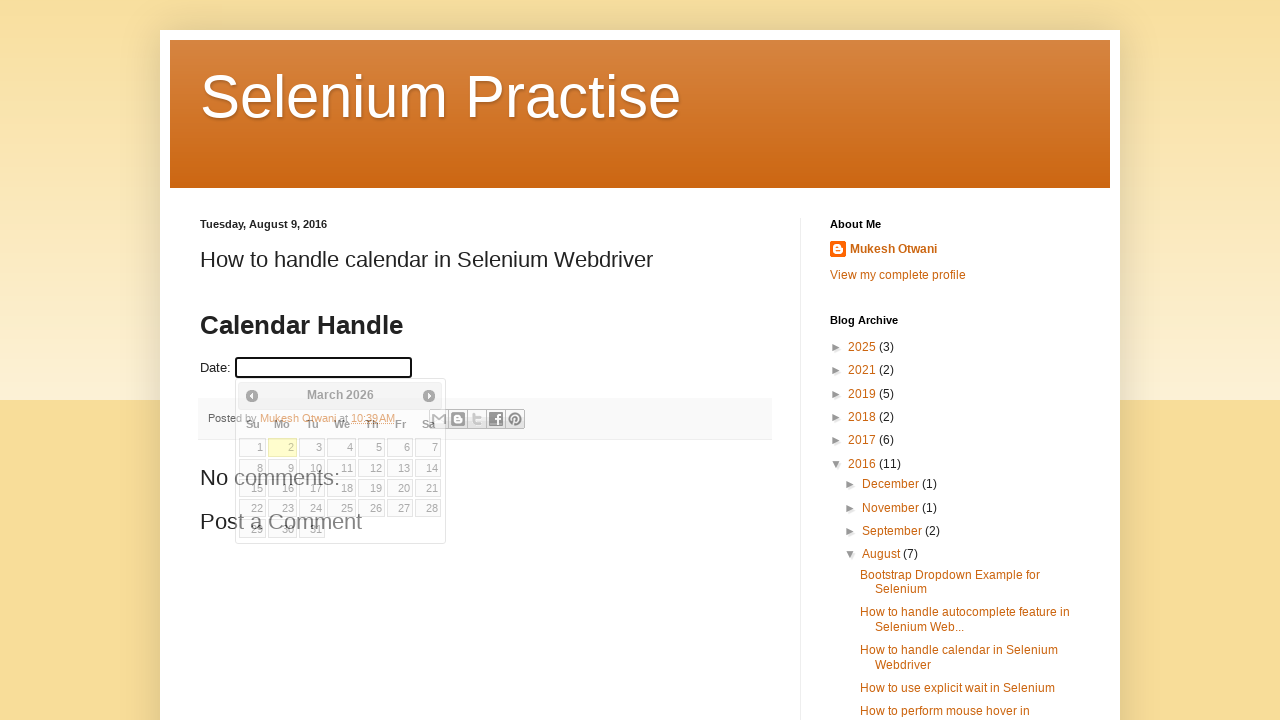

Calendar widget appeared and is visible
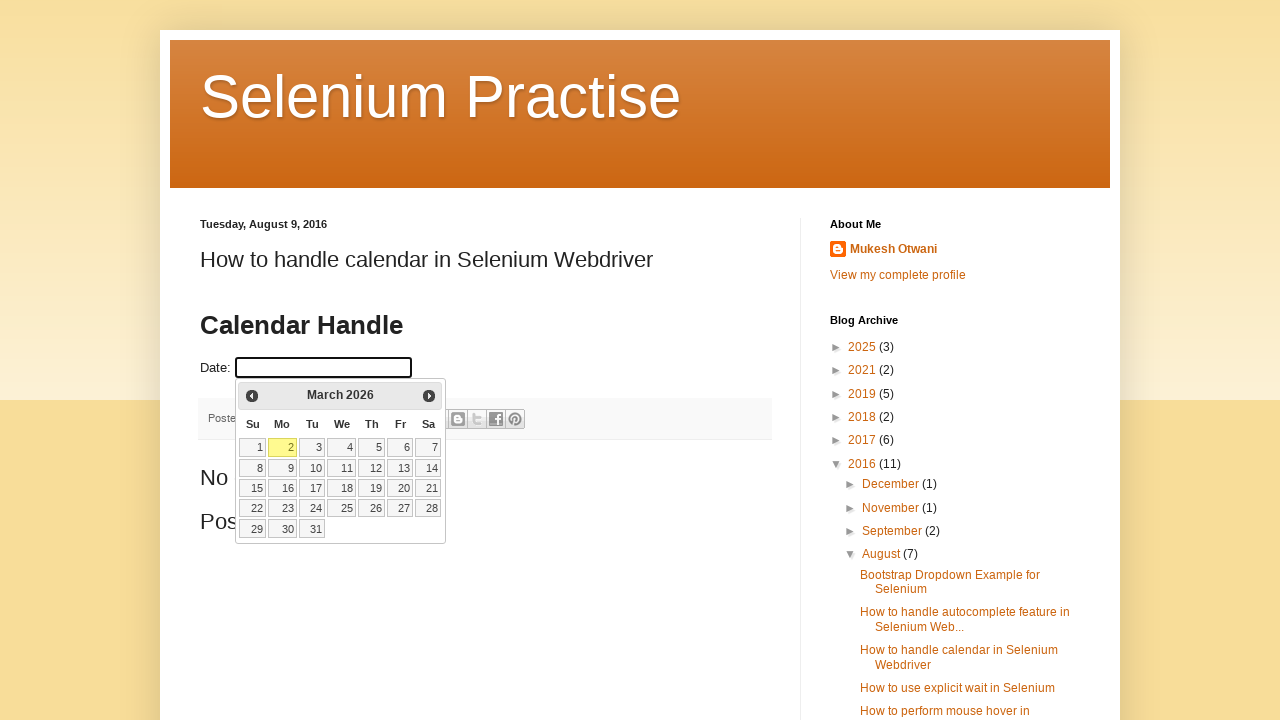

Clicked Previous button to navigate backwards (current: March 2026) at (252, 396) on xpath=//a[@title='Prev']
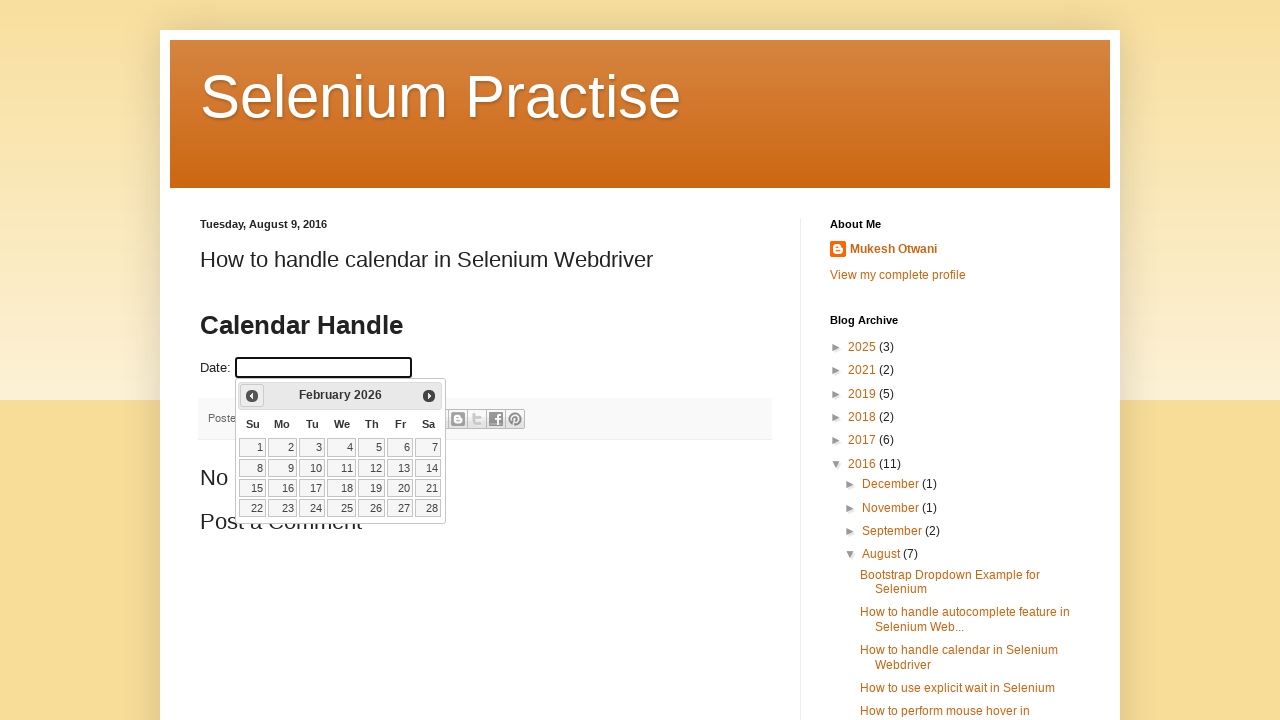

Clicked Previous button to navigate backwards (current: February 2026) at (252, 396) on xpath=//a[@title='Prev']
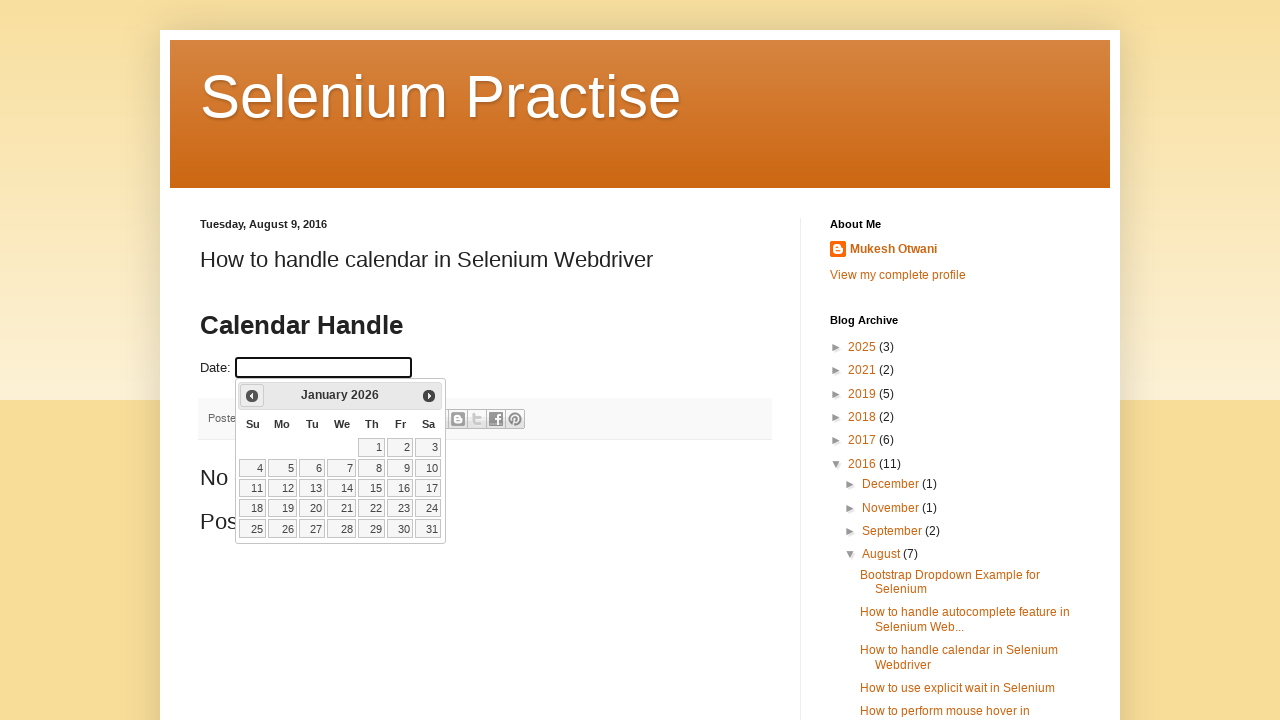

Clicked Previous button to navigate backwards (current: January 2026) at (252, 396) on xpath=//a[@title='Prev']
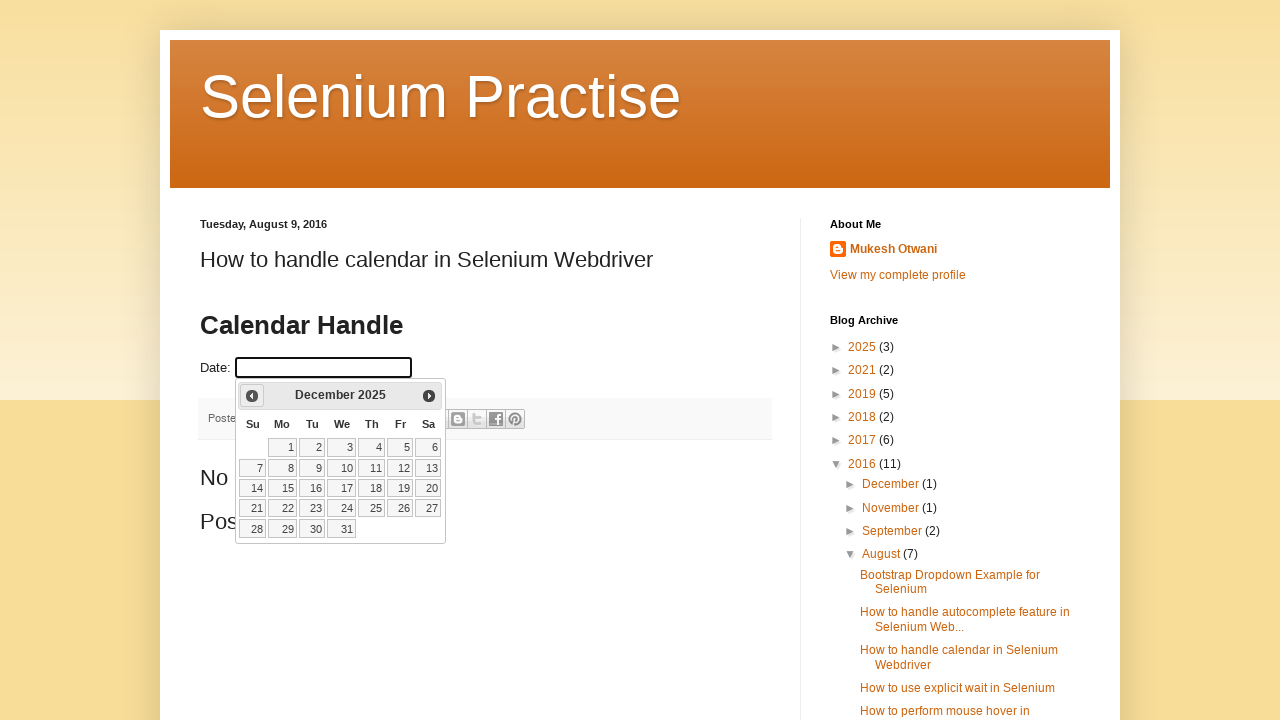

Clicked Previous button to navigate backwards (current: December 2025) at (252, 396) on xpath=//a[@title='Prev']
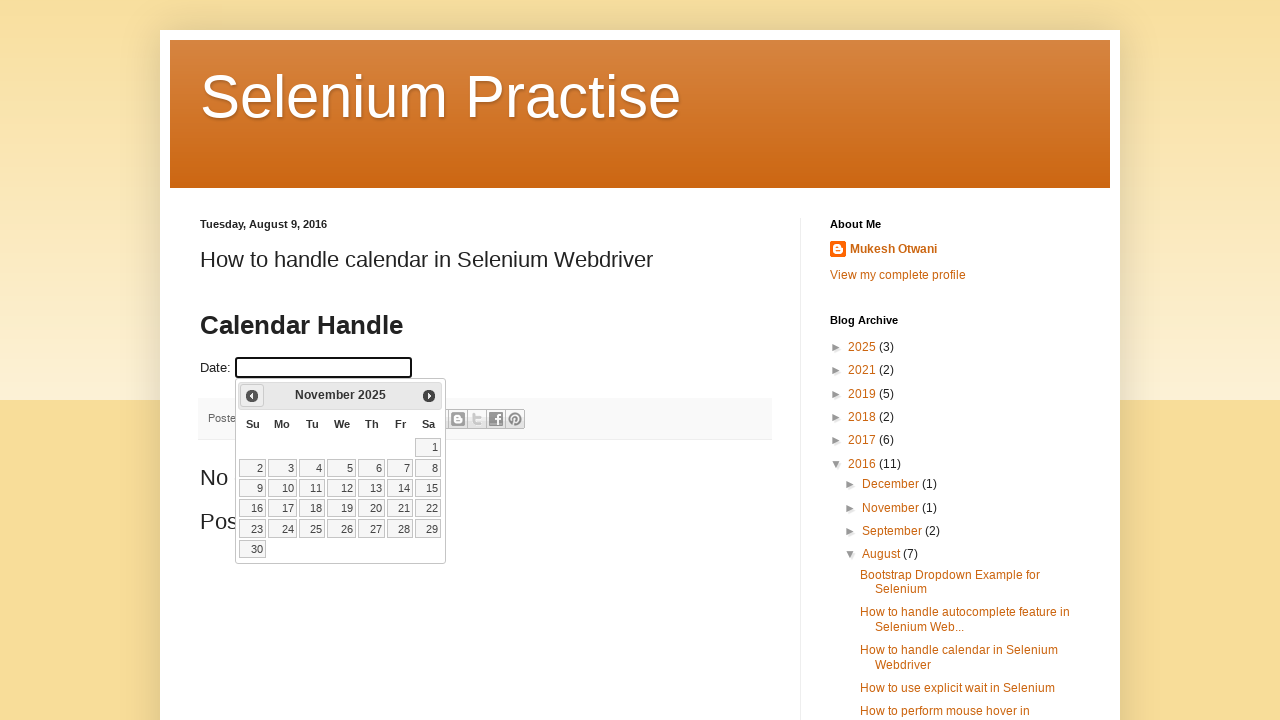

Clicked Previous button to navigate backwards (current: November 2025) at (252, 396) on xpath=//a[@title='Prev']
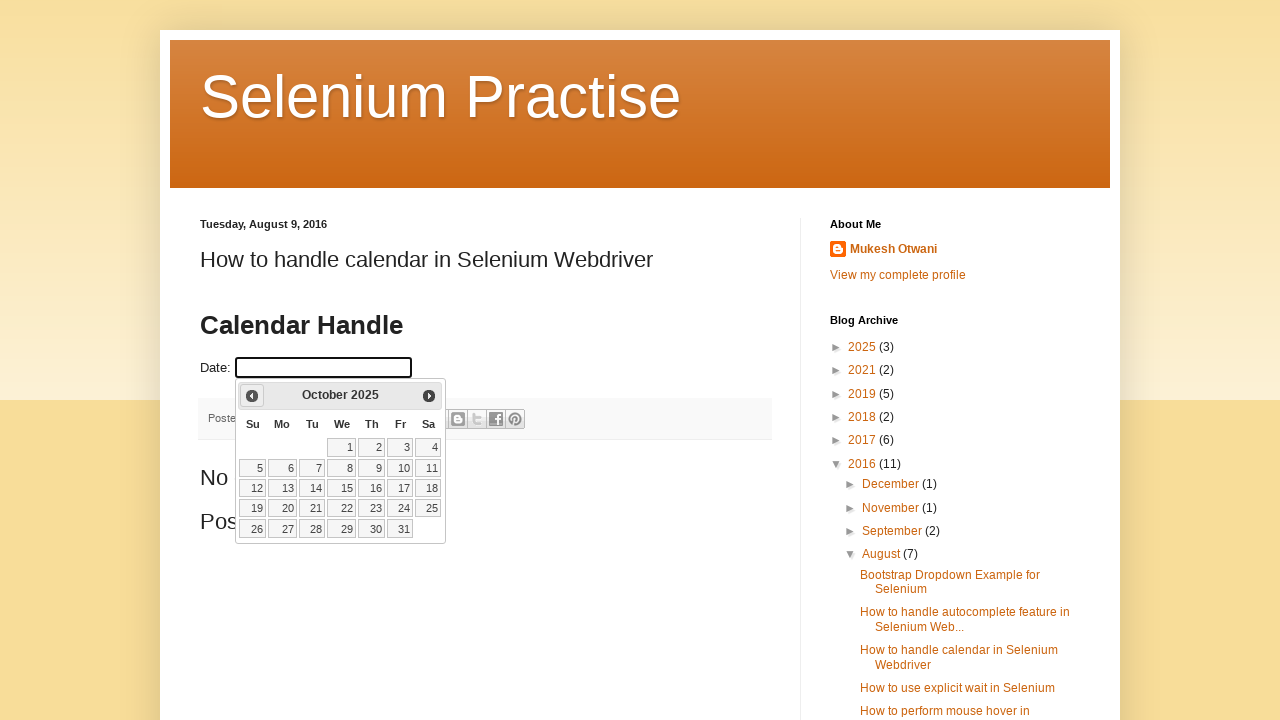

Clicked Previous button to navigate backwards (current: October 2025) at (252, 396) on xpath=//a[@title='Prev']
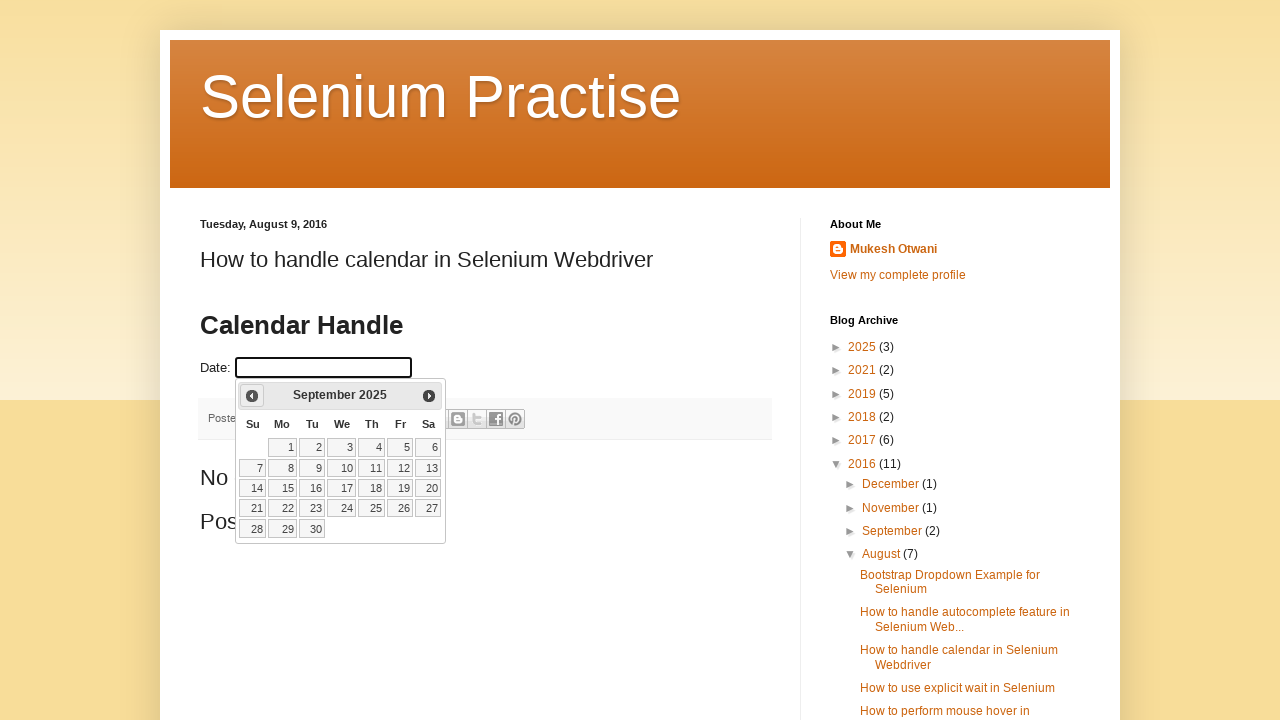

Clicked Previous button to navigate backwards (current: September 2025) at (252, 396) on xpath=//a[@title='Prev']
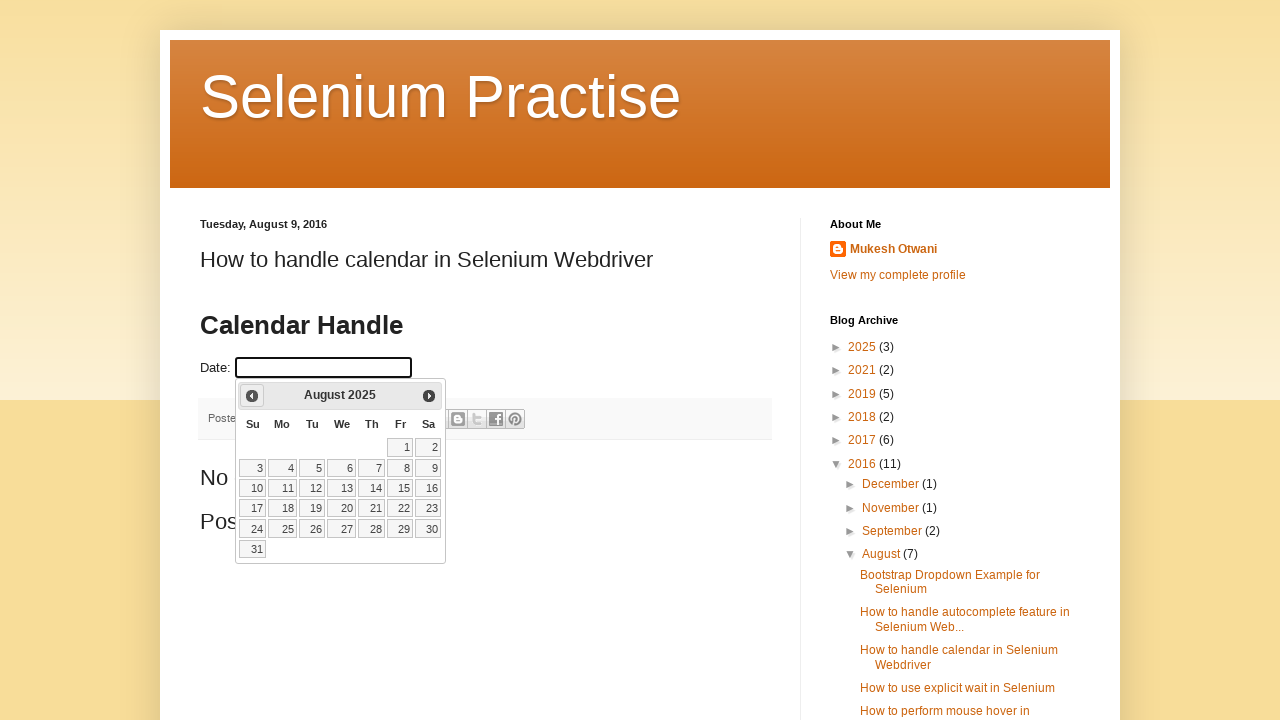

Clicked Previous button to navigate backwards (current: August 2025) at (252, 396) on xpath=//a[@title='Prev']
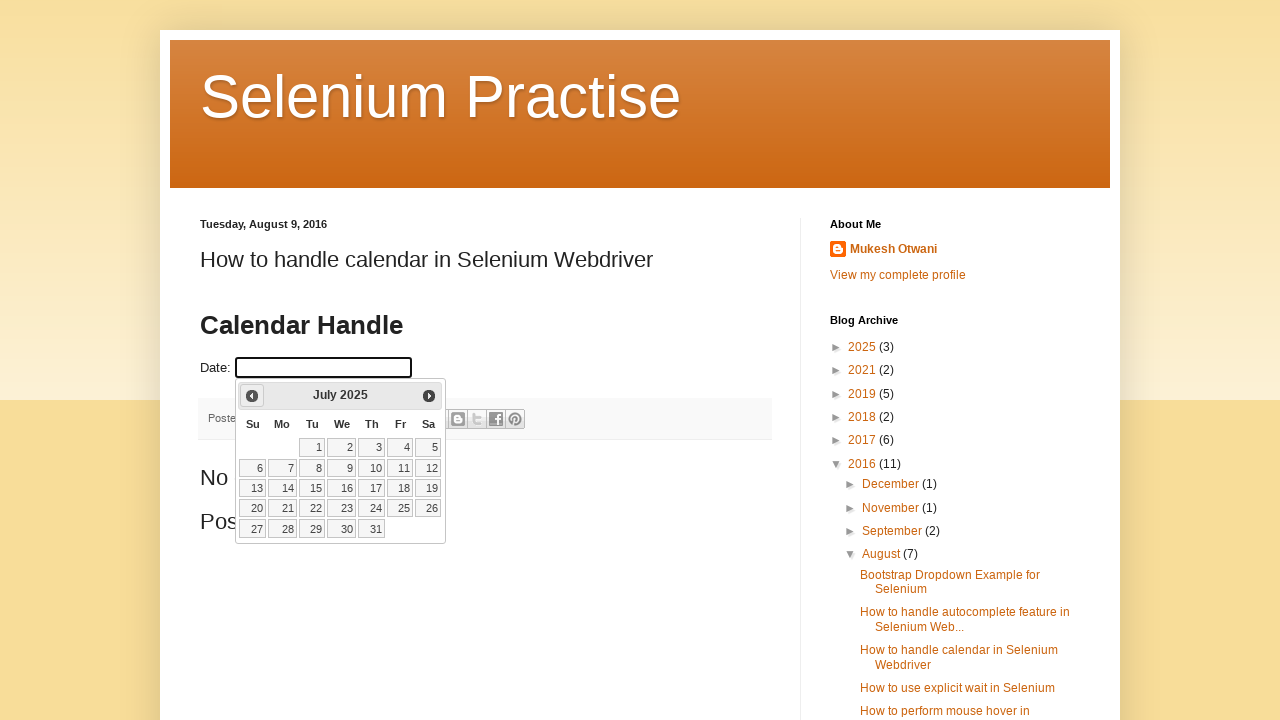

Clicked Previous button to navigate backwards (current: July 2025) at (252, 396) on xpath=//a[@title='Prev']
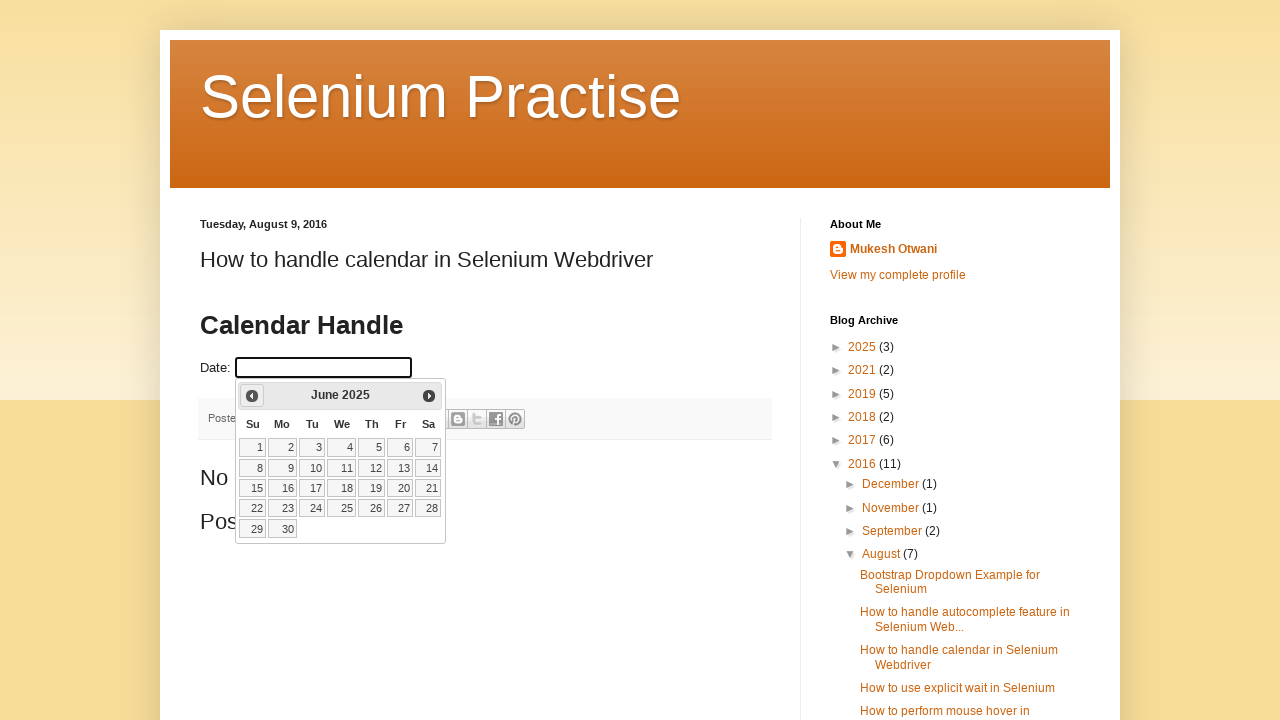

Clicked Previous button to navigate backwards (current: June 2025) at (252, 396) on xpath=//a[@title='Prev']
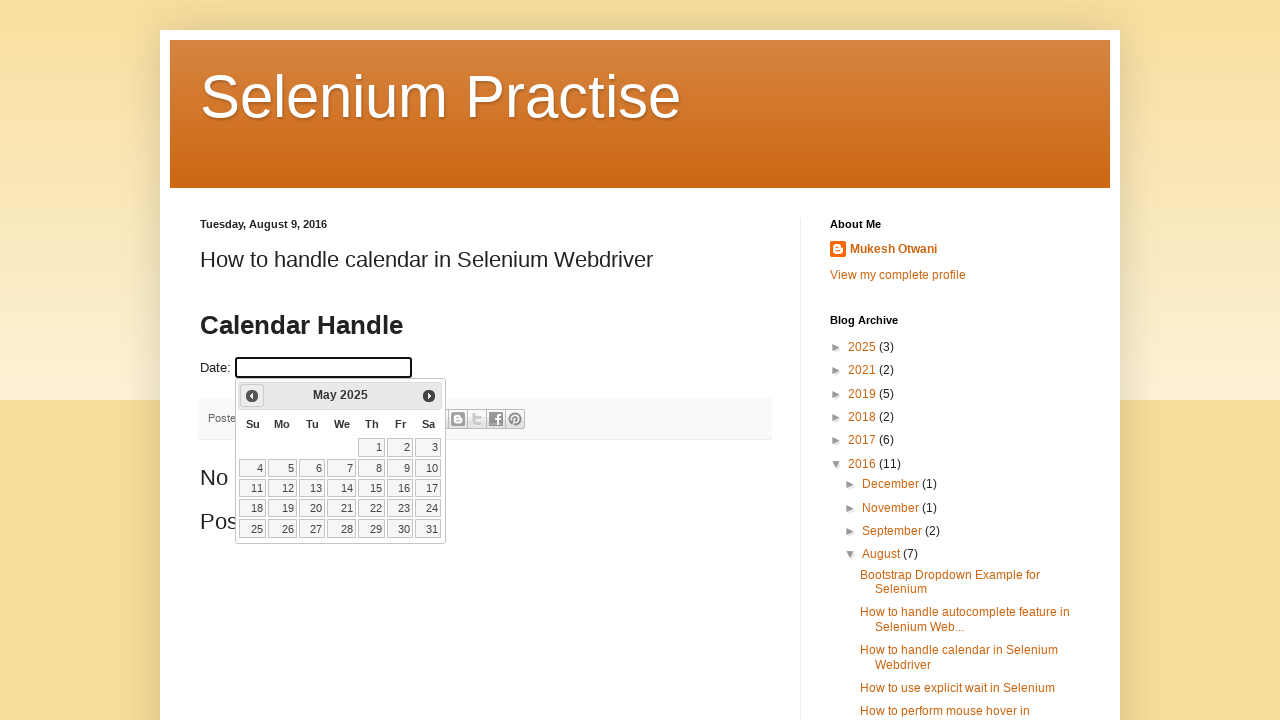

Clicked Previous button to navigate backwards (current: May 2025) at (252, 396) on xpath=//a[@title='Prev']
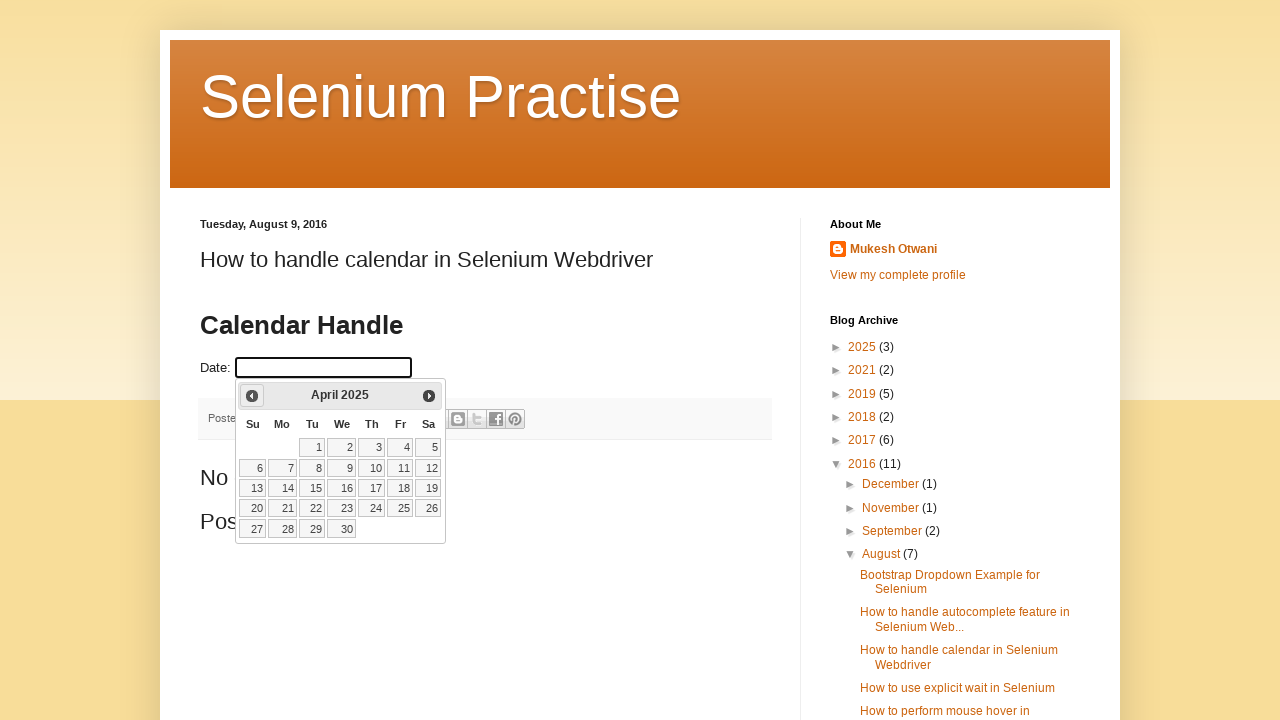

Clicked Previous button to navigate backwards (current: April 2025) at (252, 396) on xpath=//a[@title='Prev']
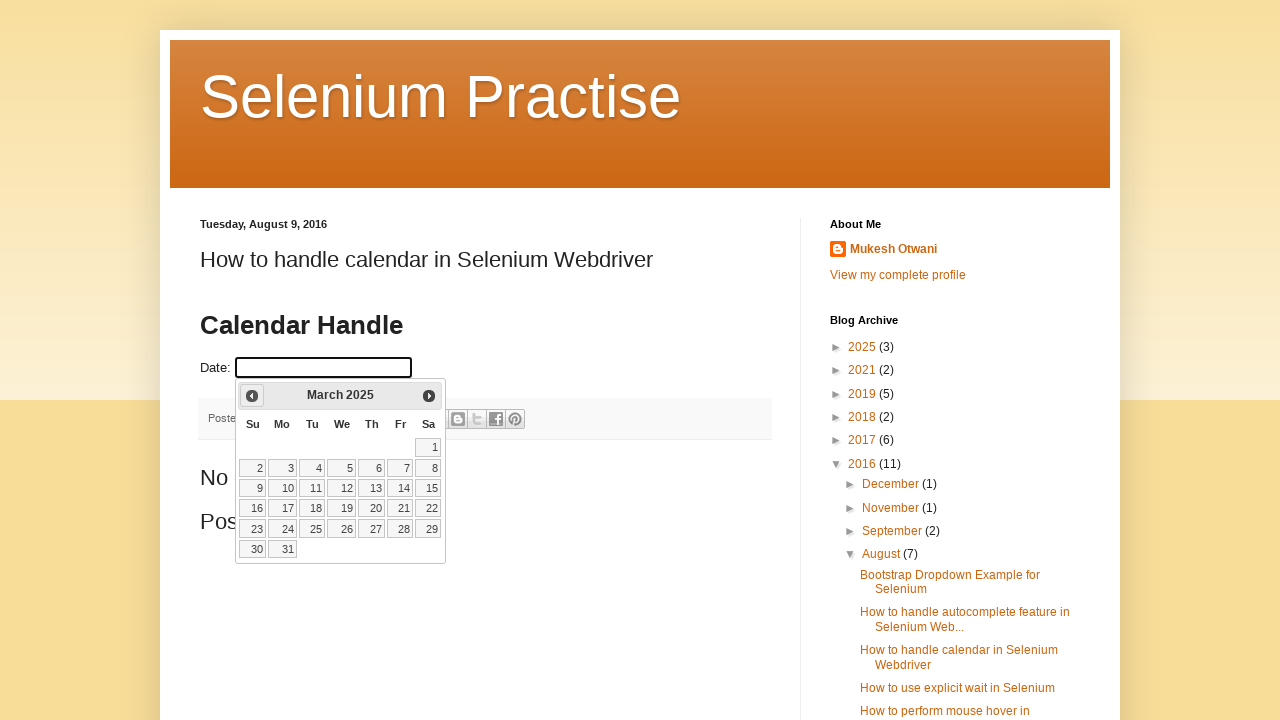

Clicked Previous button to navigate backwards (current: March 2025) at (252, 396) on xpath=//a[@title='Prev']
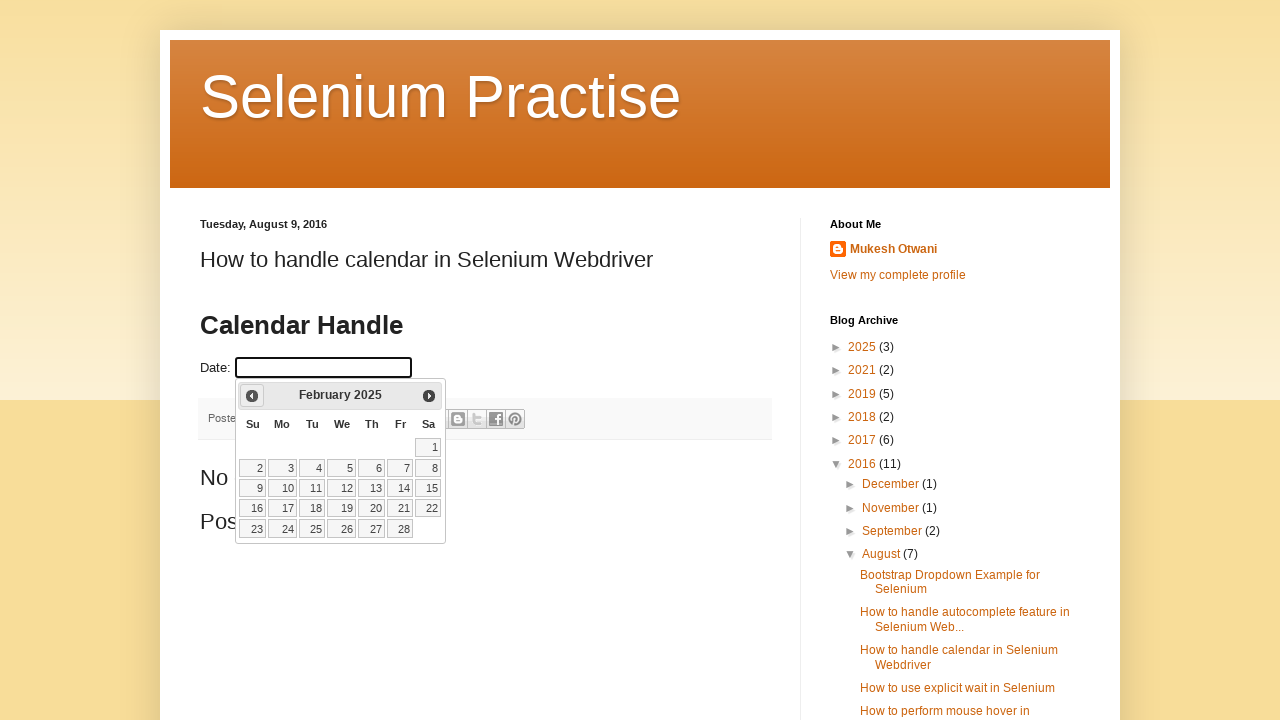

Clicked Previous button to navigate backwards (current: February 2025) at (252, 396) on xpath=//a[@title='Prev']
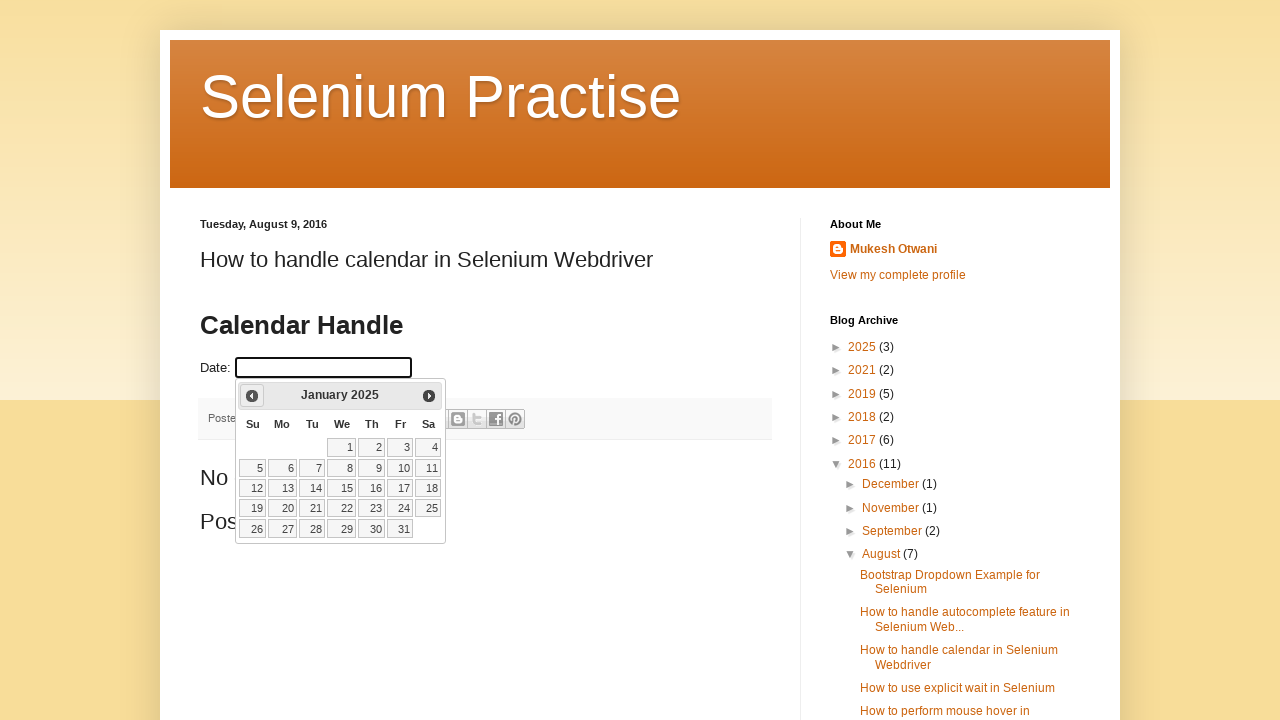

Clicked Previous button to navigate backwards (current: January 2025) at (252, 396) on xpath=//a[@title='Prev']
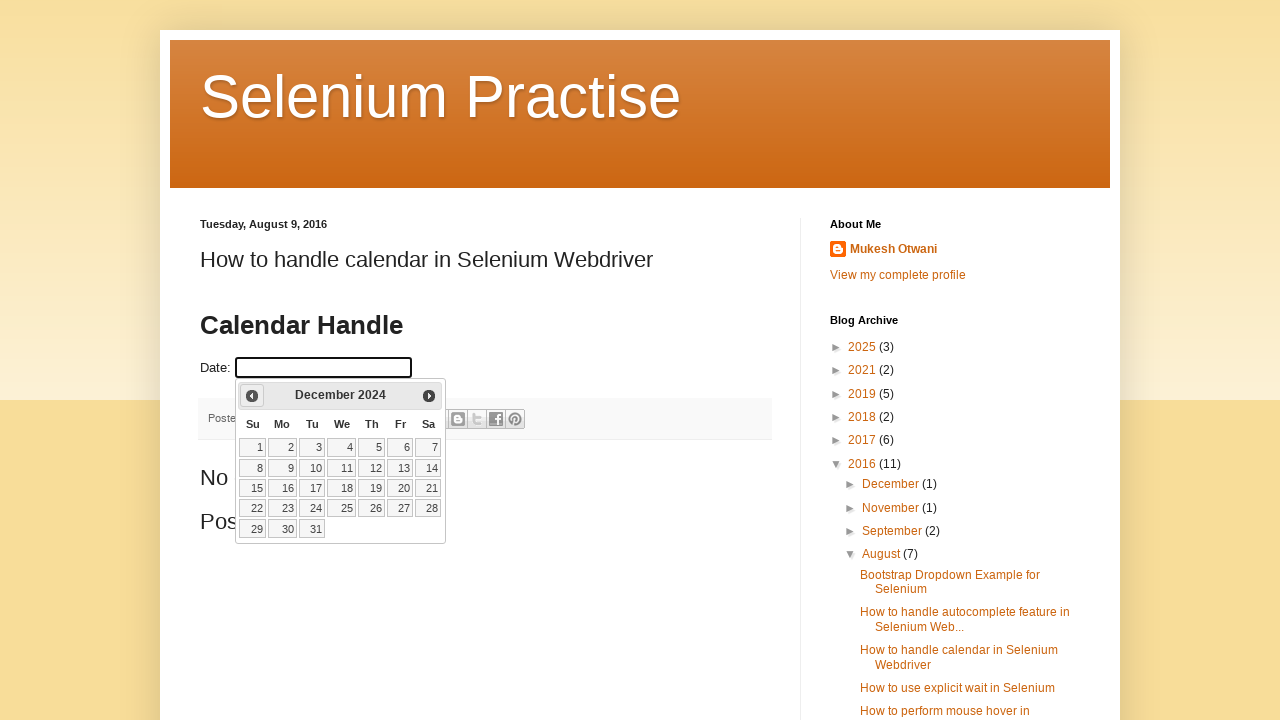

Clicked Previous button to navigate backwards (current: December 2024) at (252, 396) on xpath=//a[@title='Prev']
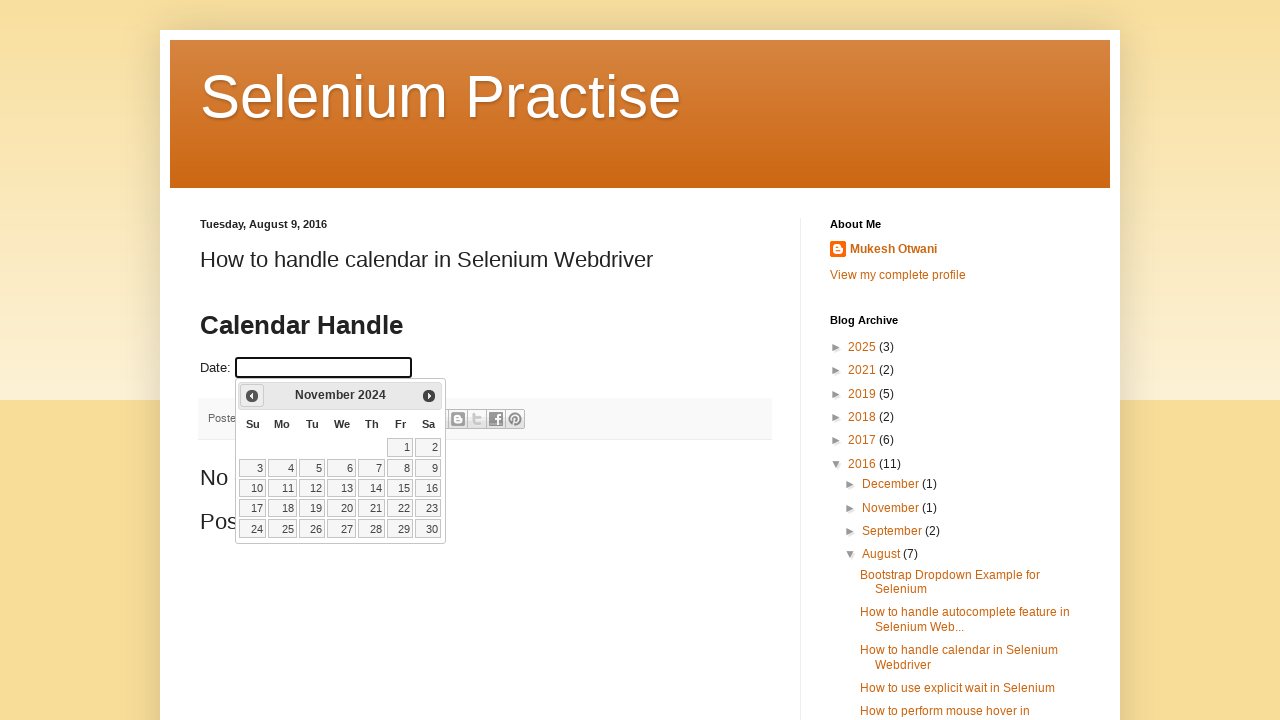

Clicked Previous button to navigate backwards (current: November 2024) at (252, 396) on xpath=//a[@title='Prev']
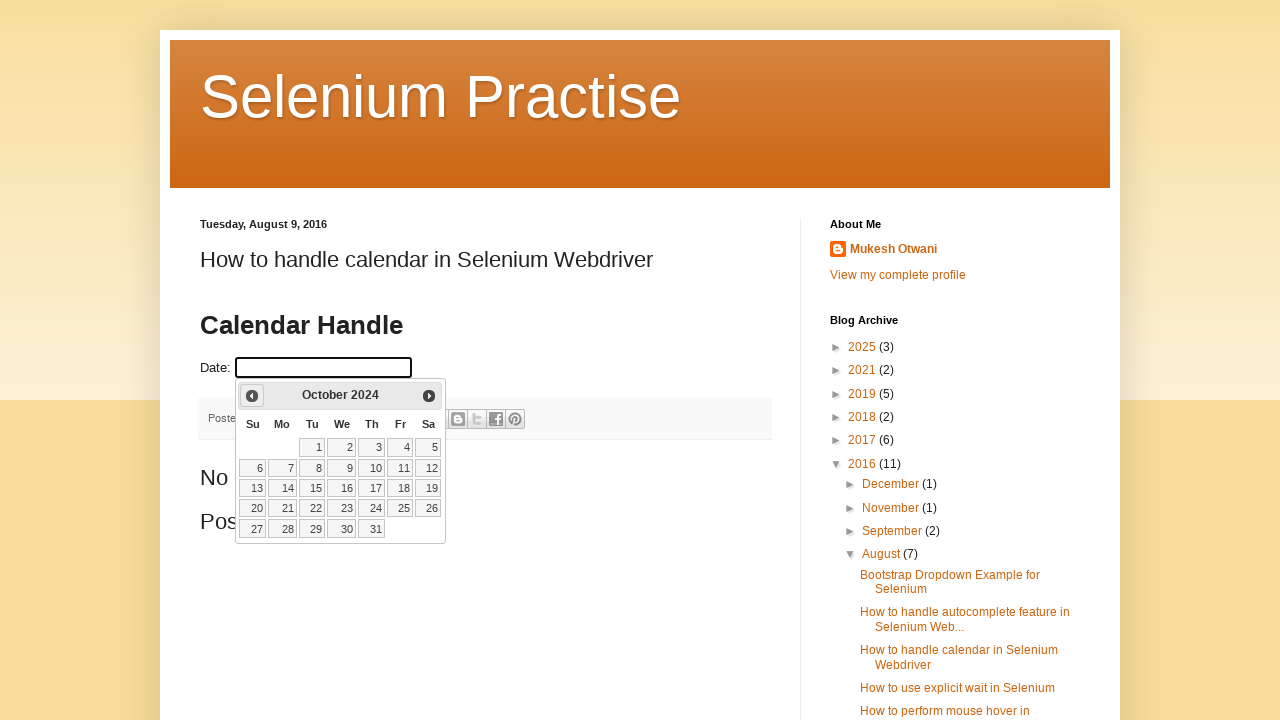

Reached target month (October) and year (2024)
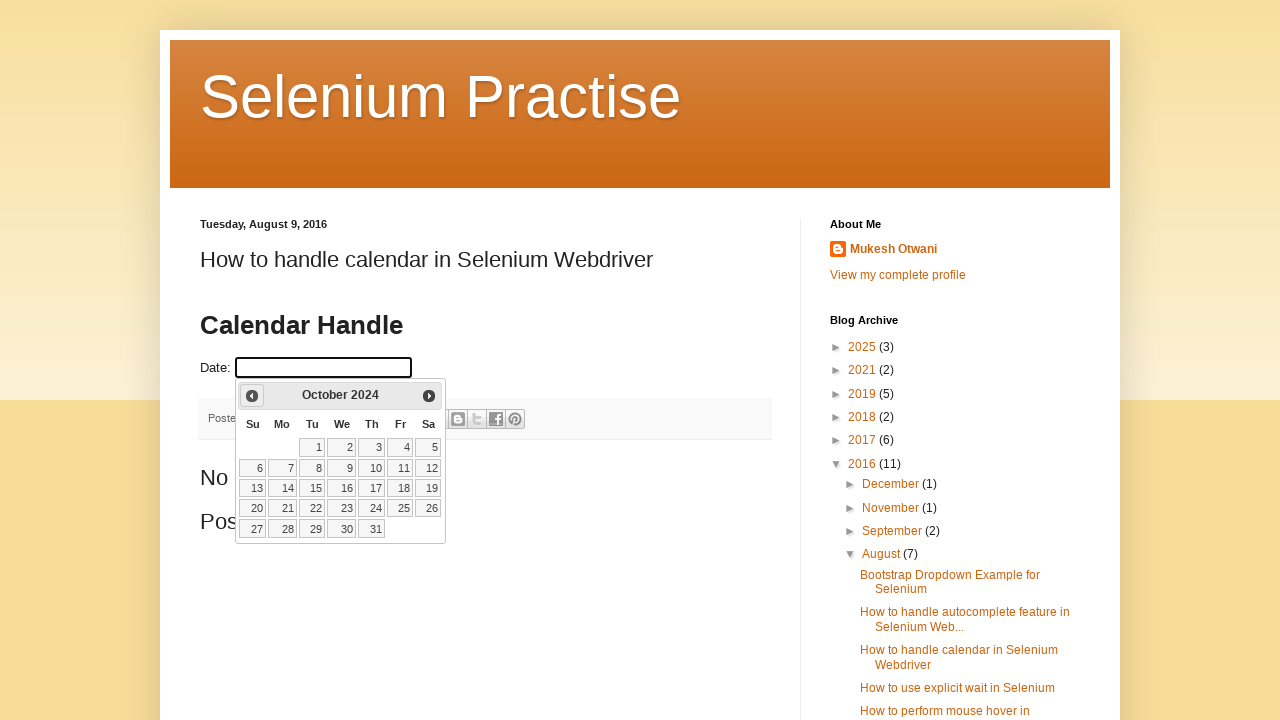

Clicked on day 16 to select October 16, 2024 at (342, 488) on //table[@class='ui-datepicker-calendar']//td[@data-handler='selectDay']/a[text()
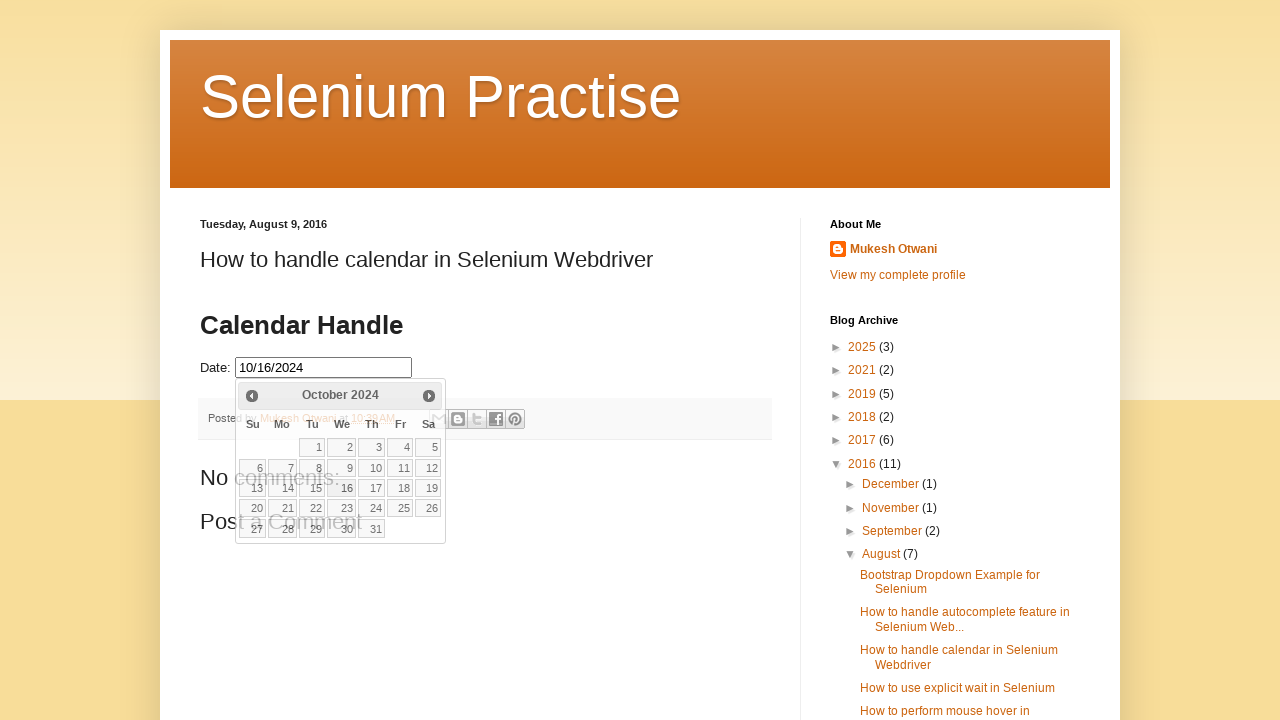

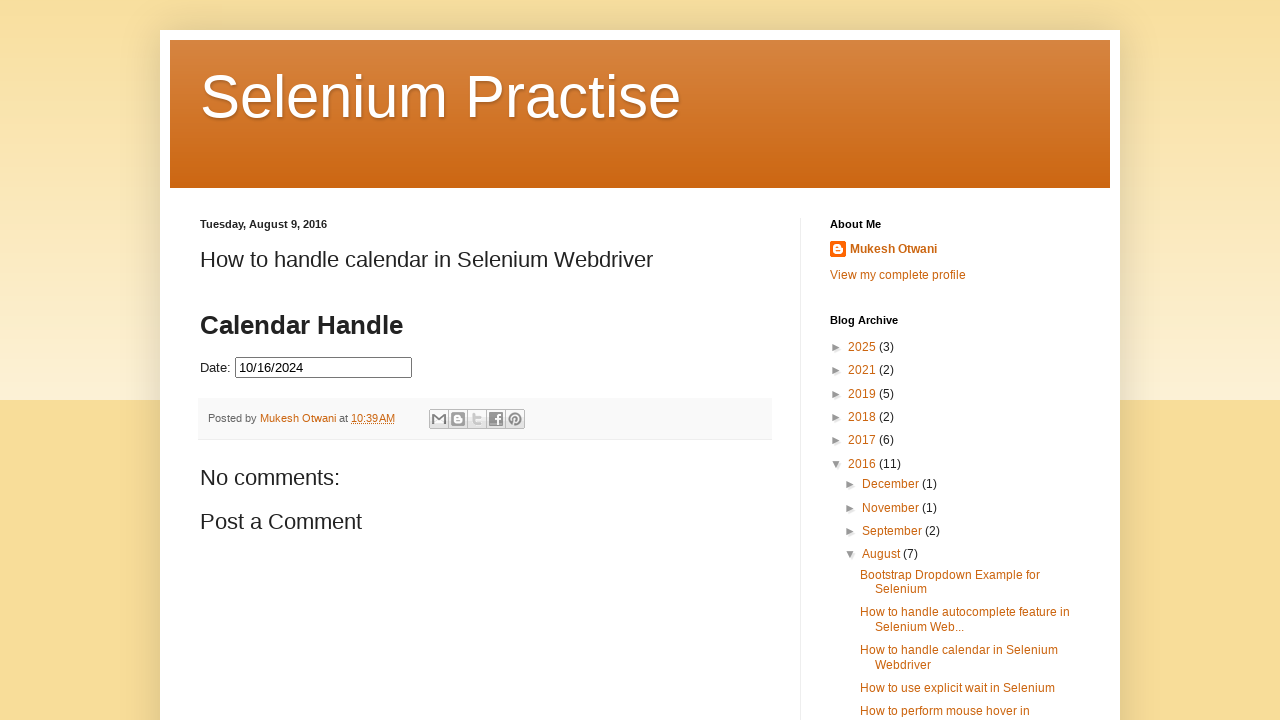